Tests that the Clear completed button displays the correct text when items are completed

Starting URL: https://demo.playwright.dev/todomvc

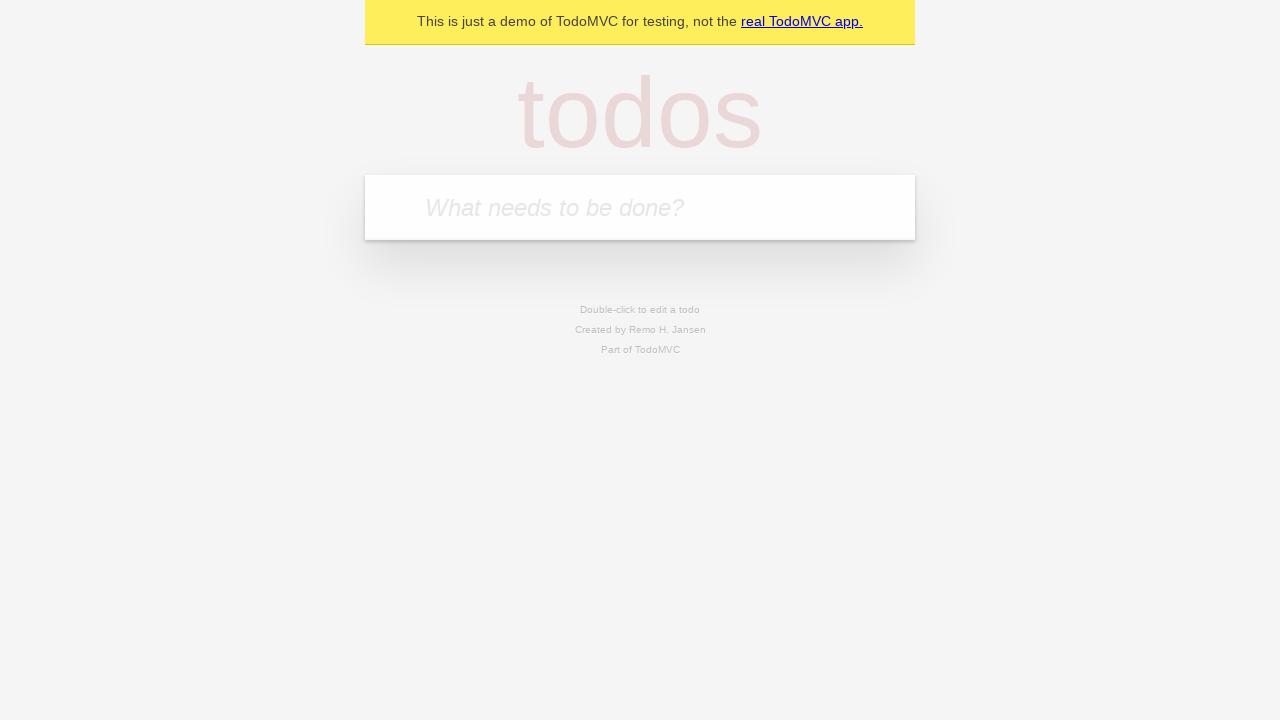

Filled todo input with 'buy some cheese' on internal:attr=[placeholder="What needs to be done?"i]
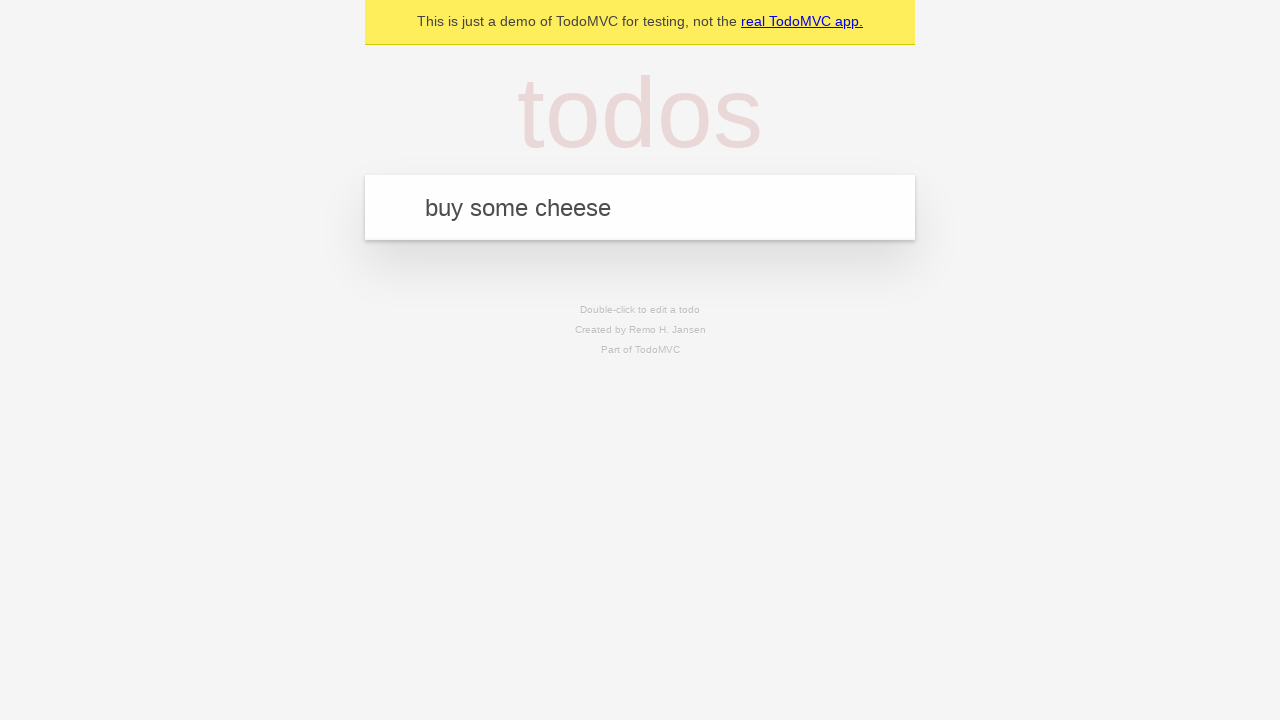

Pressed Enter to add first todo on internal:attr=[placeholder="What needs to be done?"i]
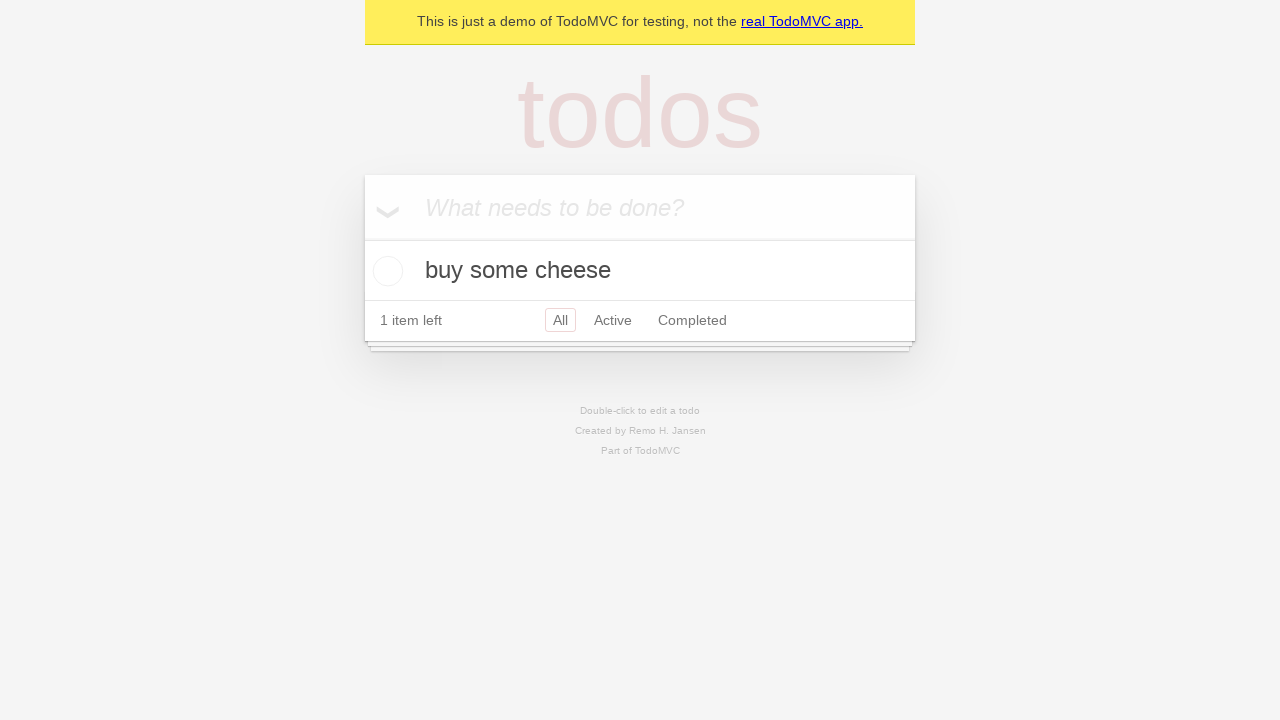

Filled todo input with 'feed the cat' on internal:attr=[placeholder="What needs to be done?"i]
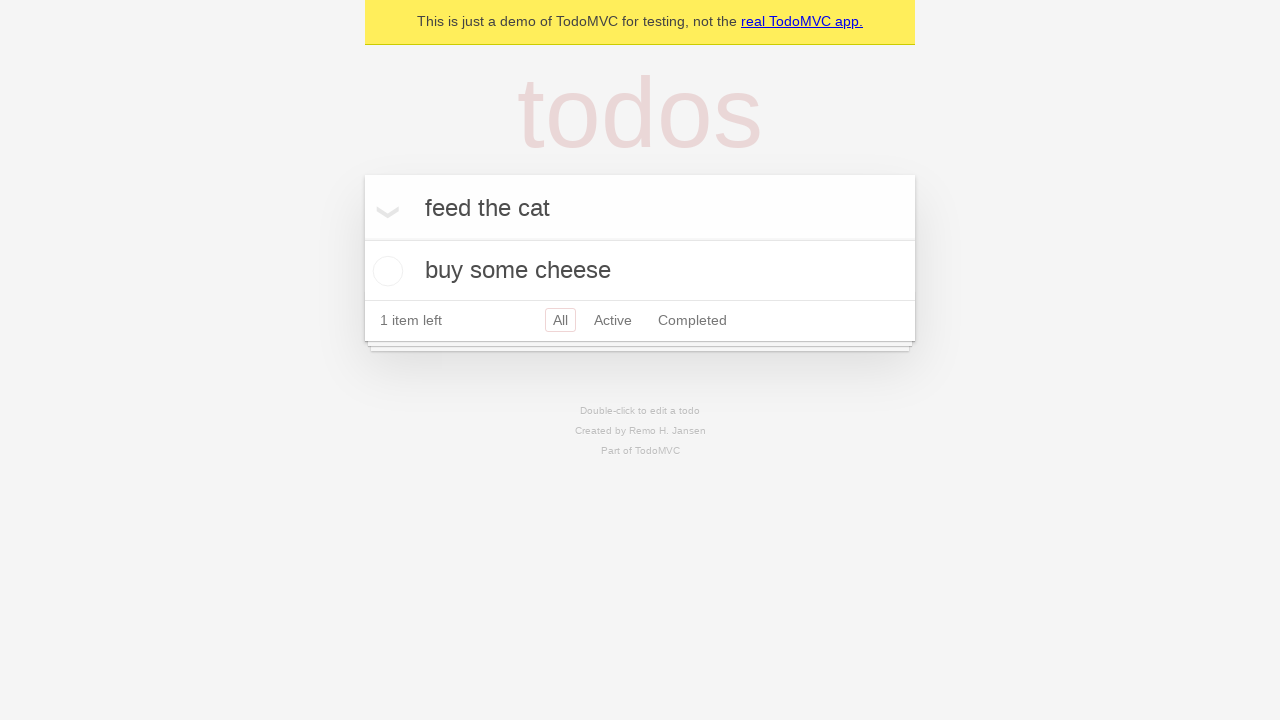

Pressed Enter to add second todo on internal:attr=[placeholder="What needs to be done?"i]
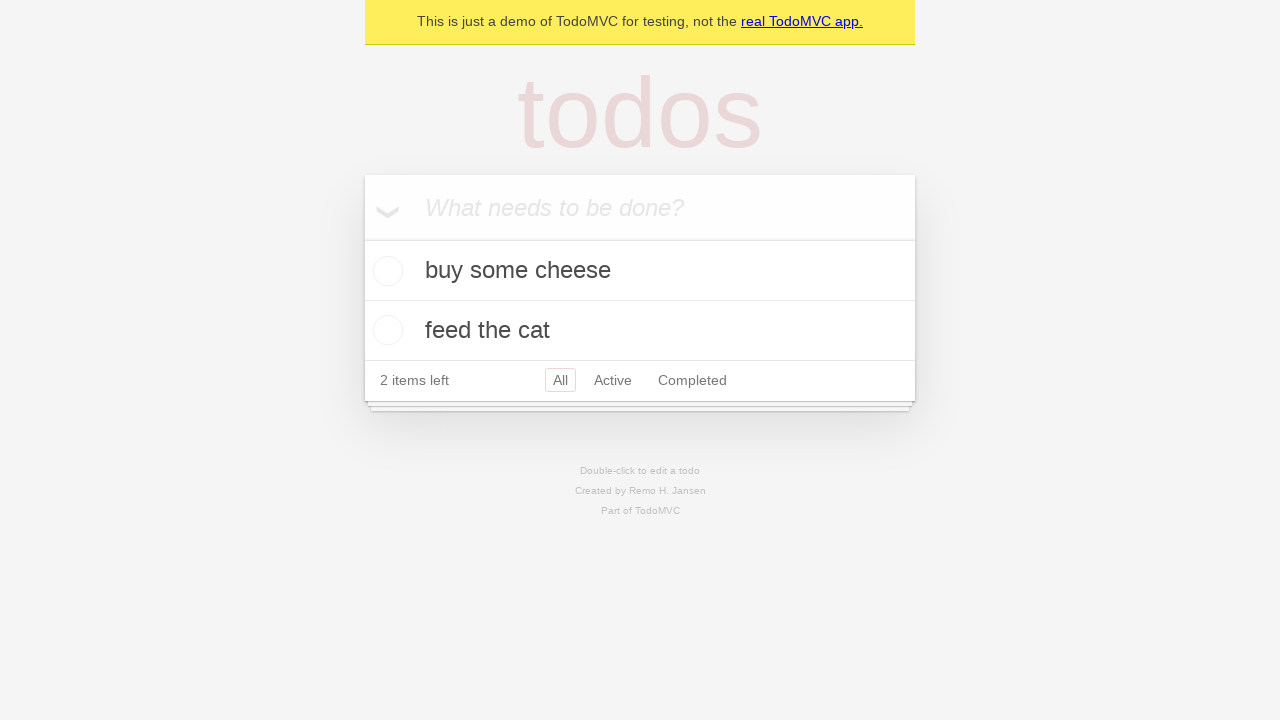

Filled todo input with 'book a doctors appointment' on internal:attr=[placeholder="What needs to be done?"i]
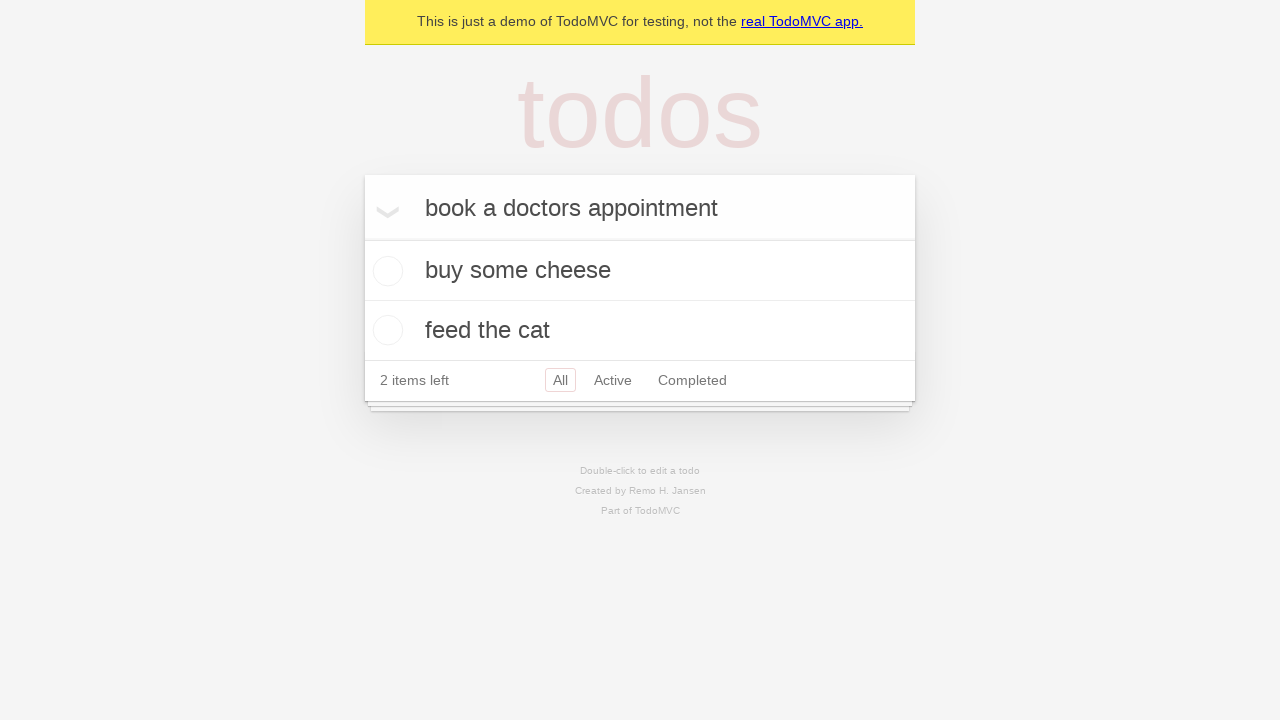

Pressed Enter to add third todo on internal:attr=[placeholder="What needs to be done?"i]
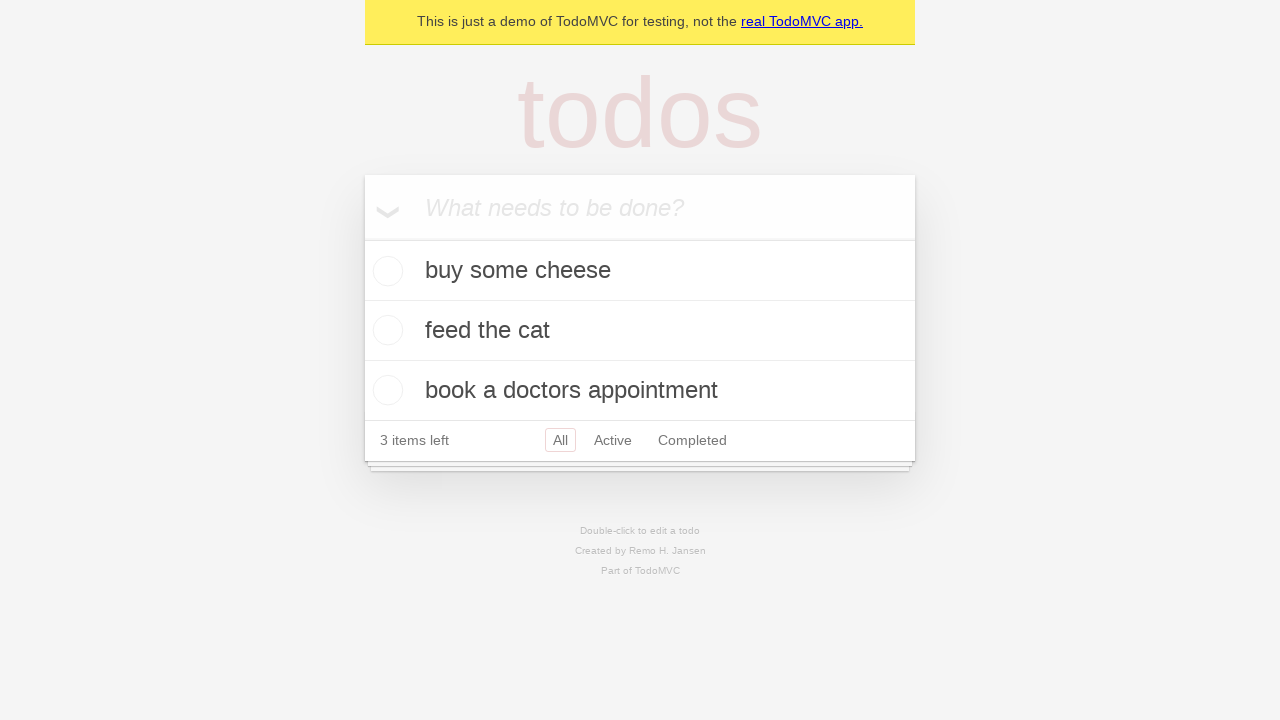

Checked the first todo item as completed at (385, 271) on .todo-list li .toggle >> nth=0
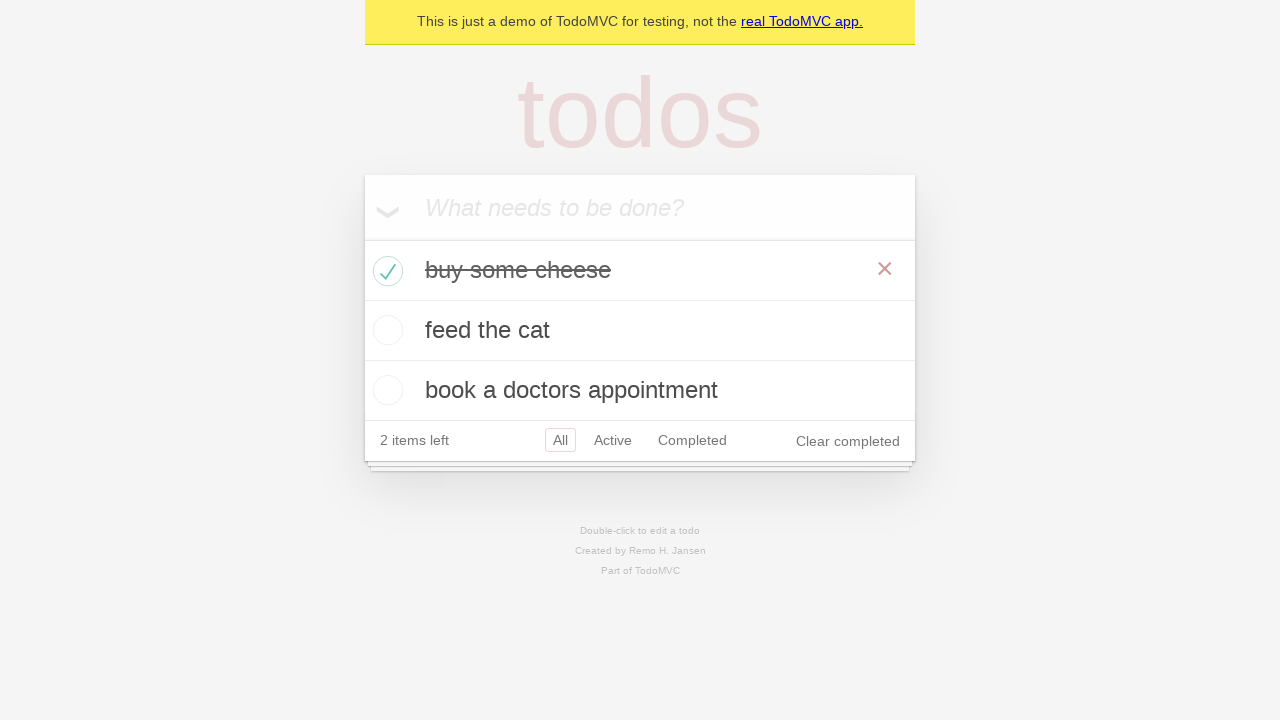

Clear completed button is visible and the correct text is displayed
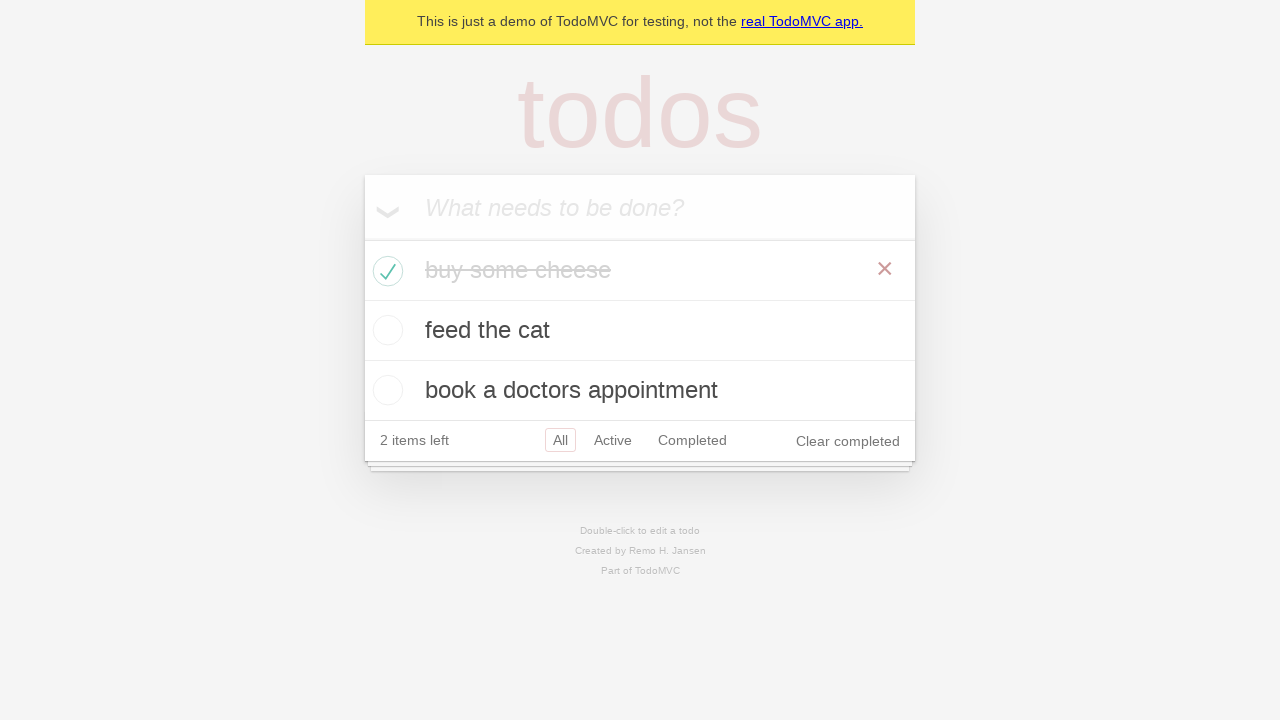

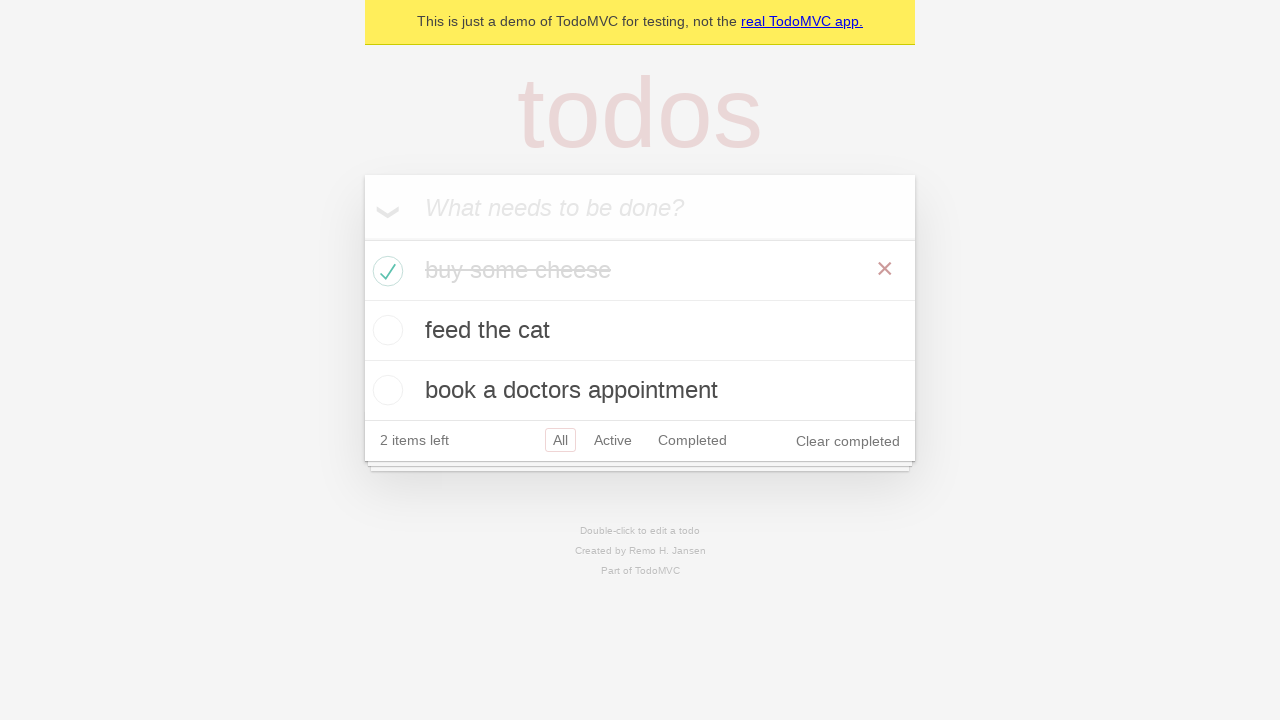